Tests football statistics page navigation by clicking the "All matches" button and selecting "Spain" from the country dropdown to filter match results.

Starting URL: https://www.adamchoi.co.uk/teamgoals/detailed

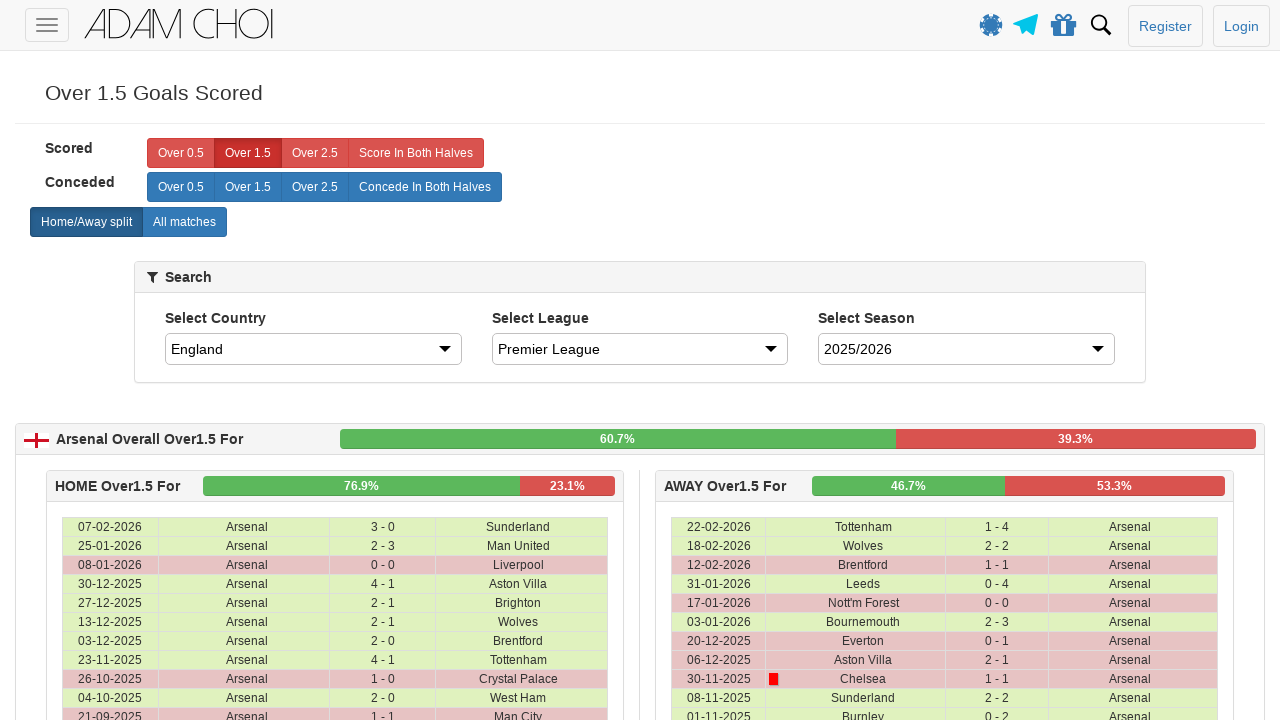

Clicked 'All matches' button at (184, 222) on xpath=//label[@analytics-event="All matches"]
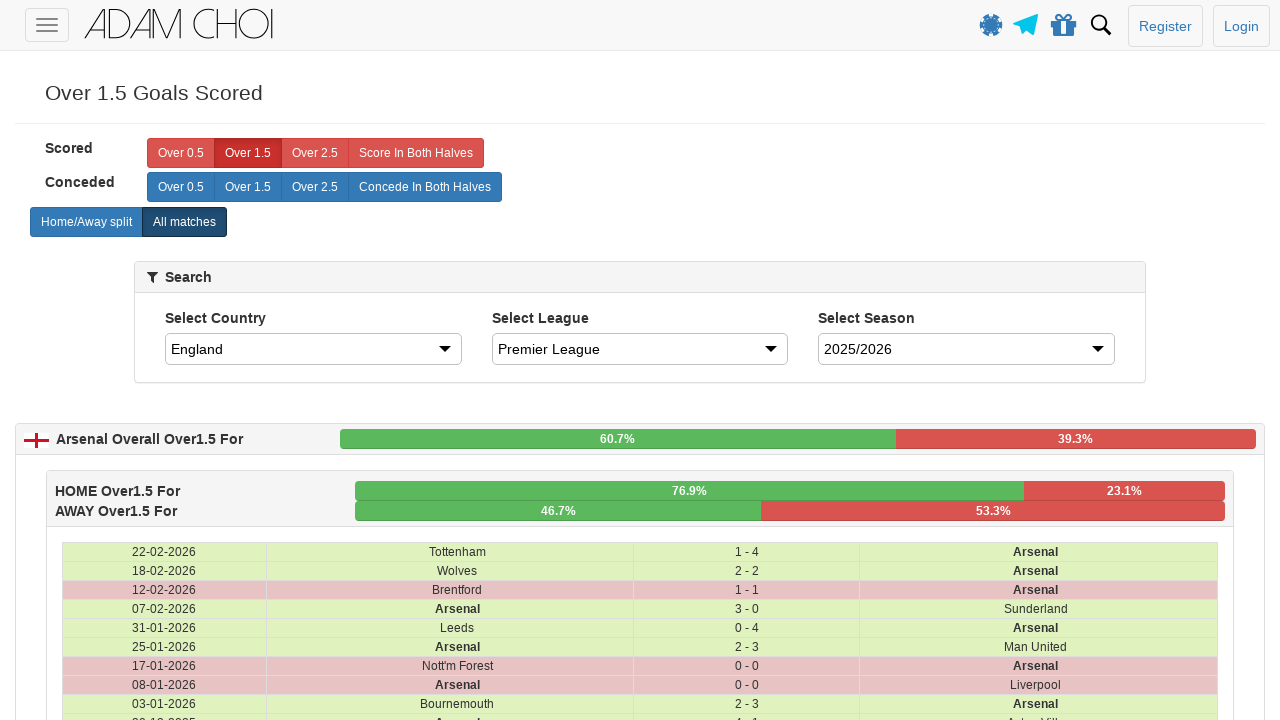

Selected 'Spain' from country dropdown on #country
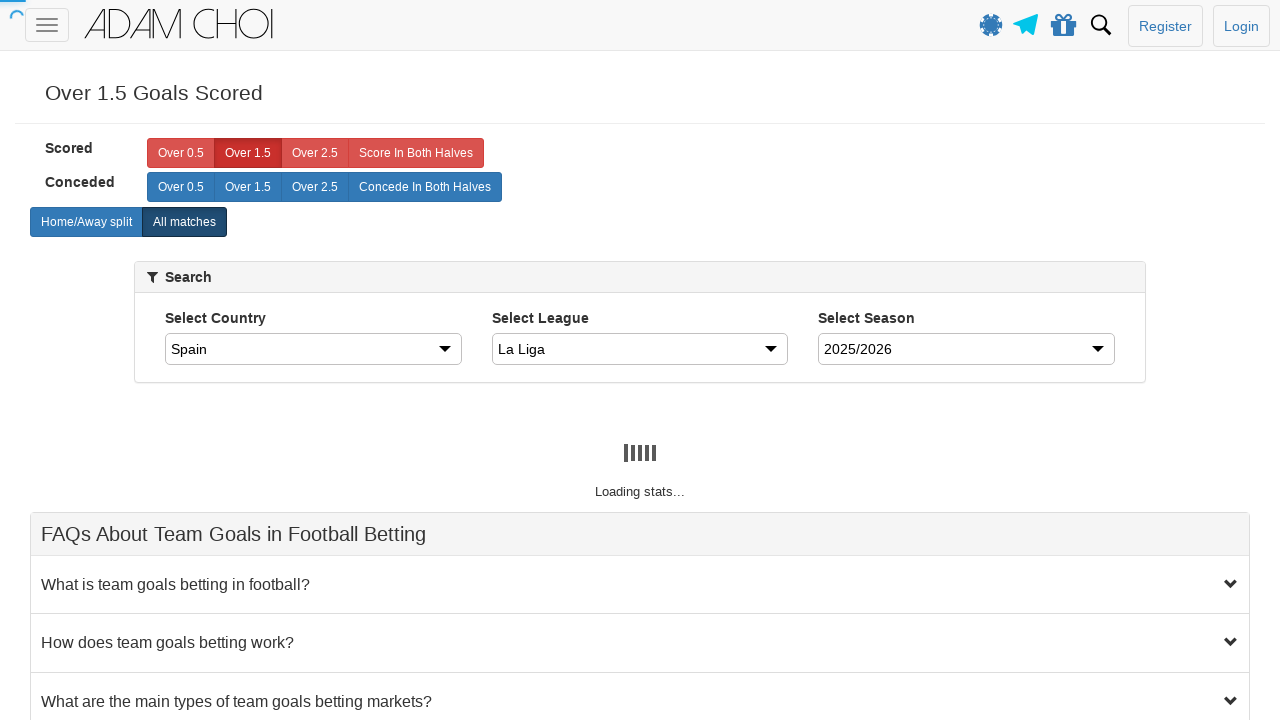

Table data loaded with filtered results
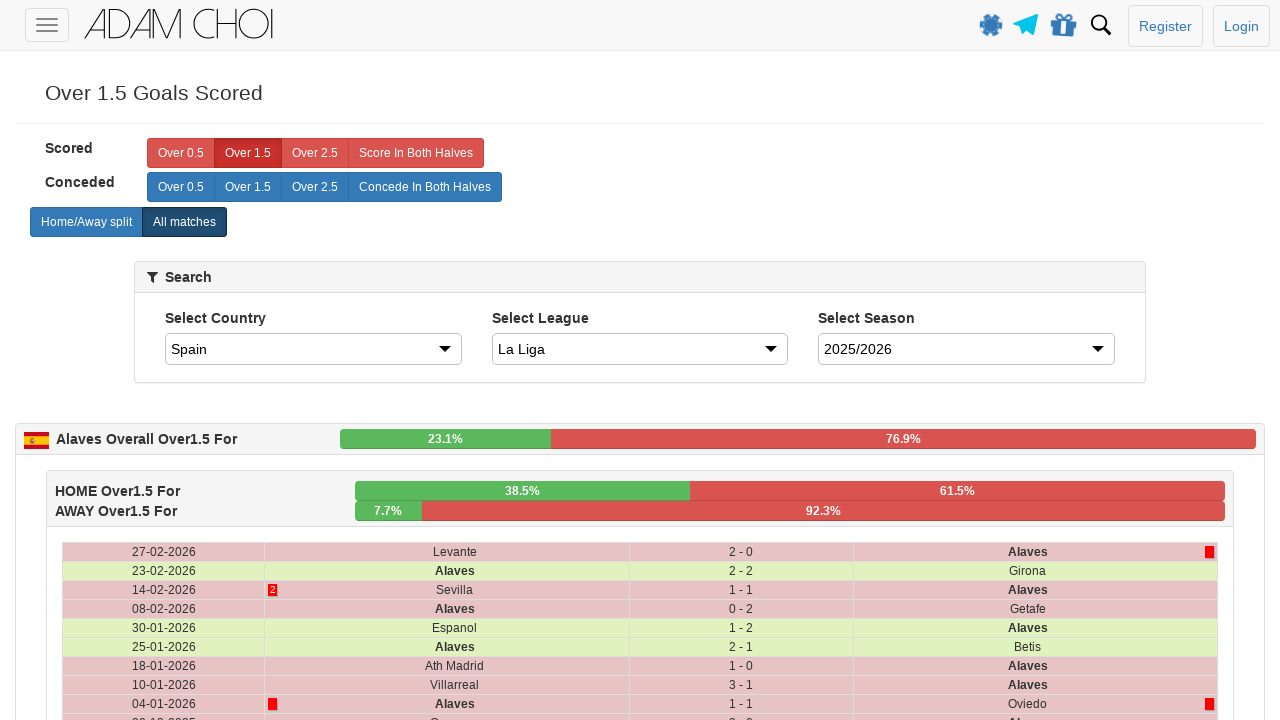

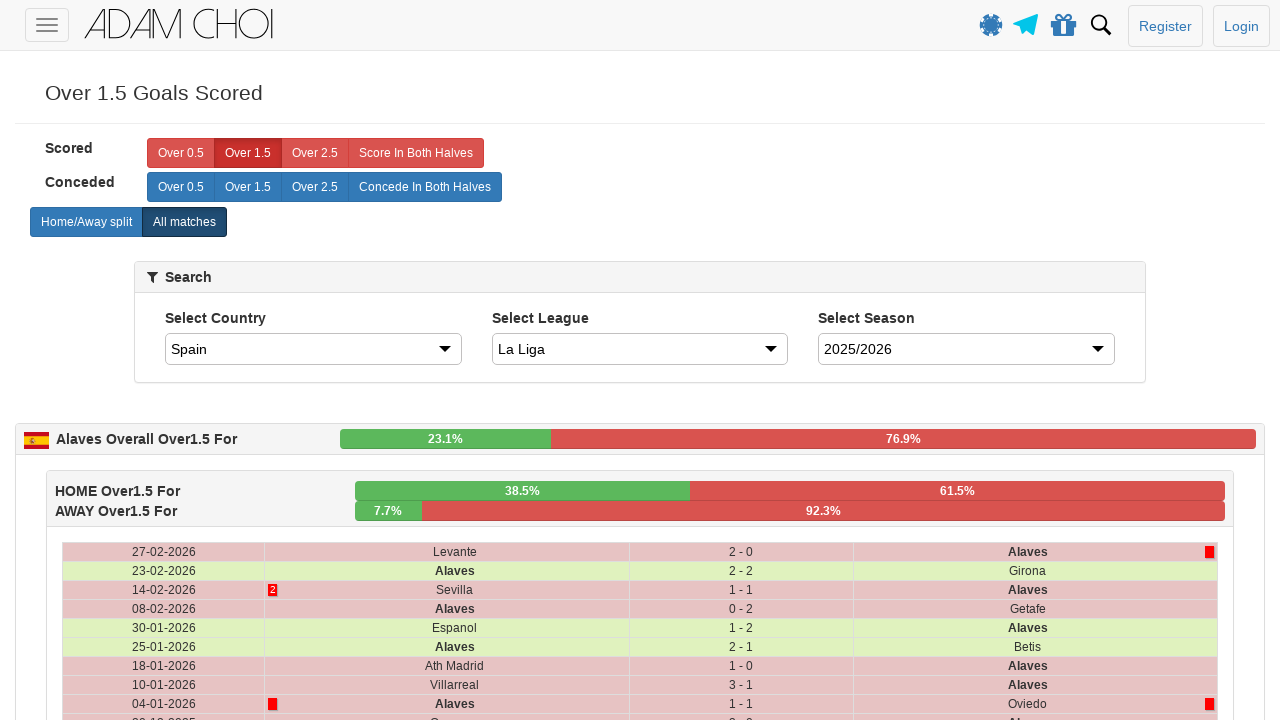